Tests clicking a link to navigate to a basic test page and filling a first name field with a value using JavaScript execution (translated to native Playwright actions)

Starting URL: https://testeroprogramowania.github.io/selenium

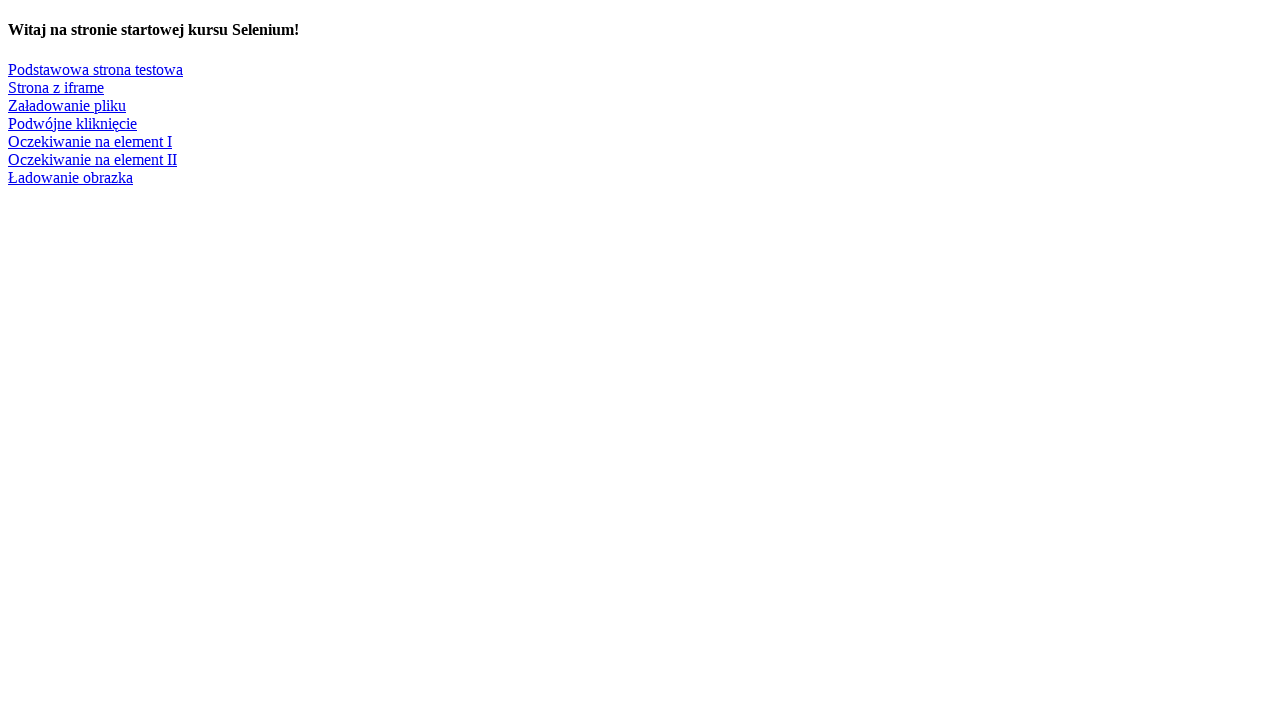

Clicked link to navigate to basic test page at (96, 69) on text=Podstawowa strona testowa
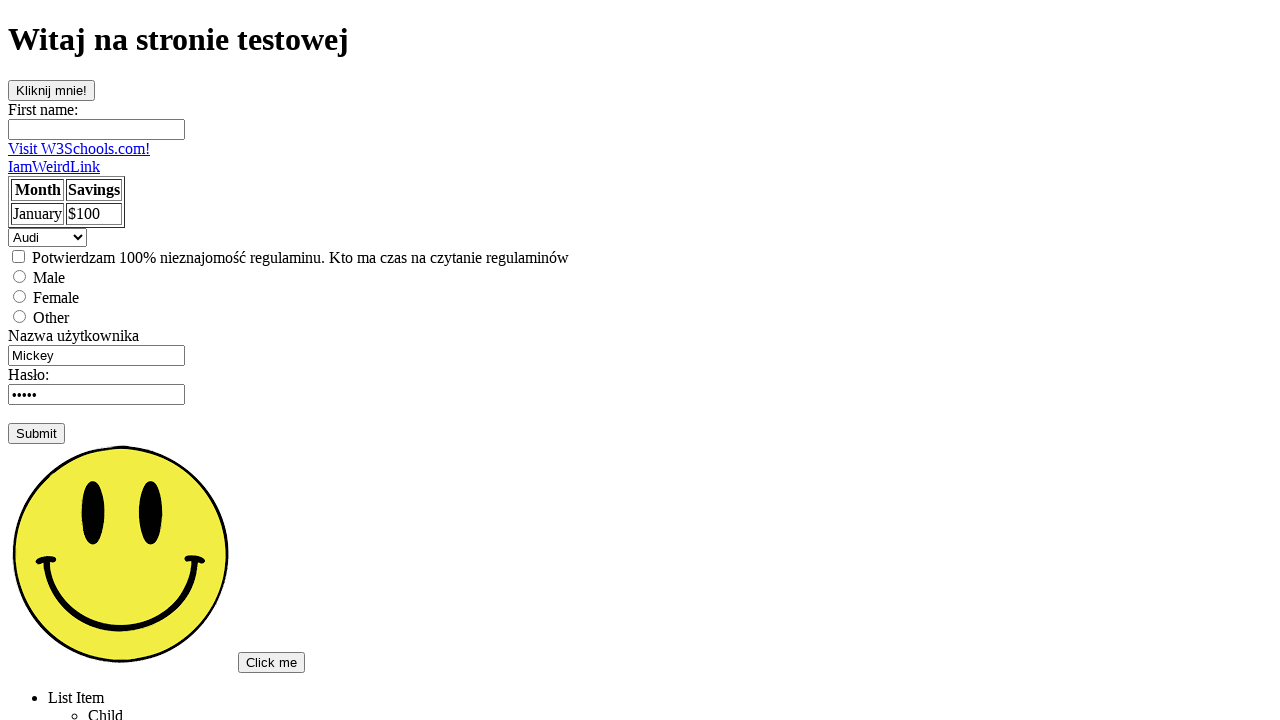

First name field loaded on basic test page
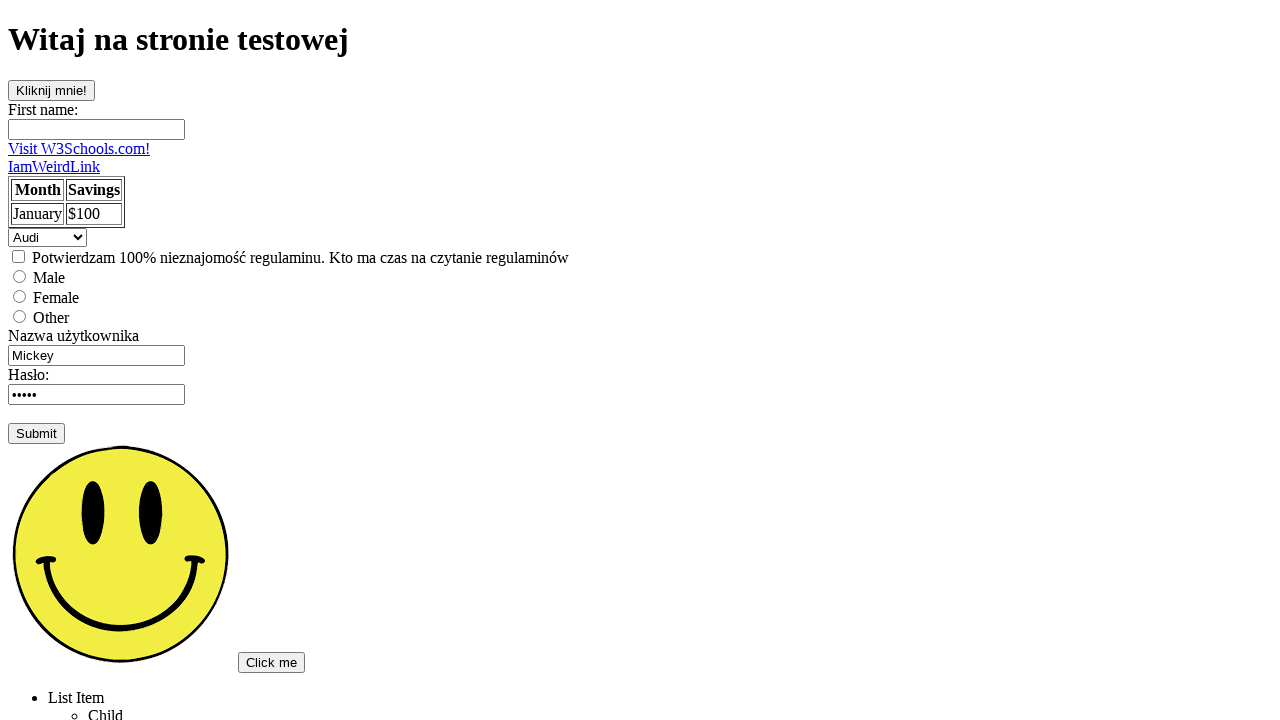

Filled first name field with 'Wojtek' on input[name='fname']
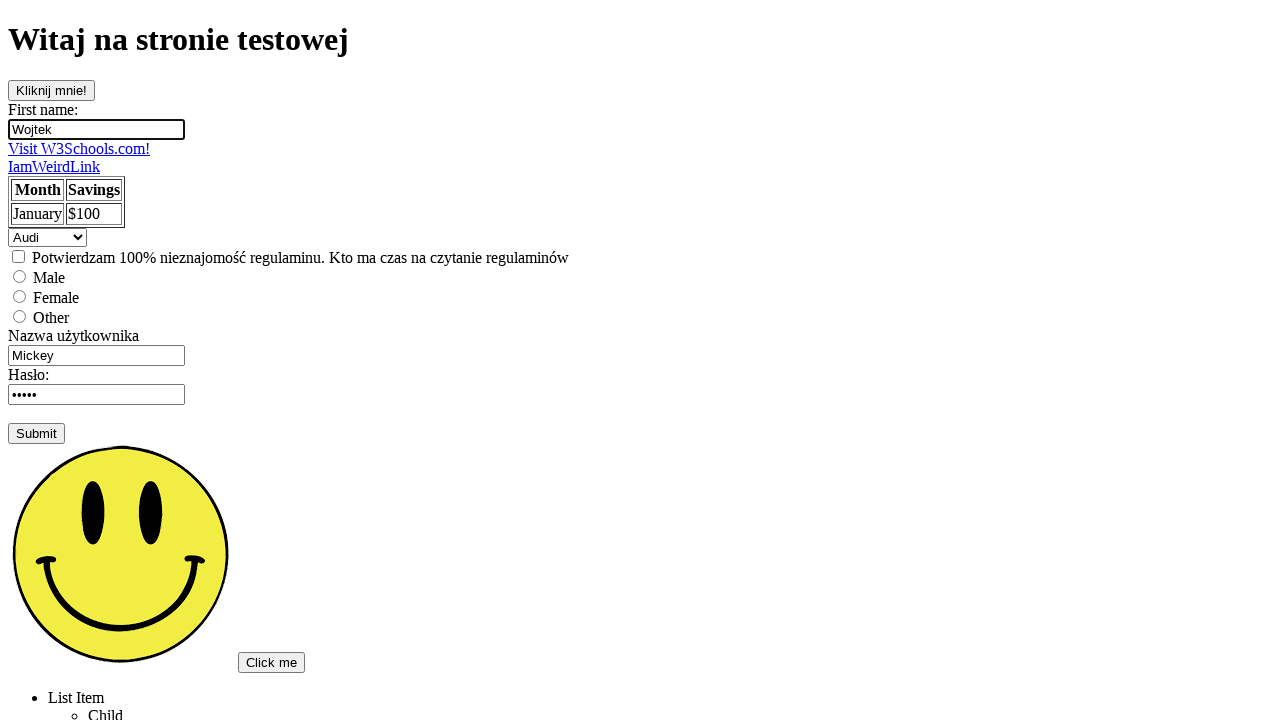

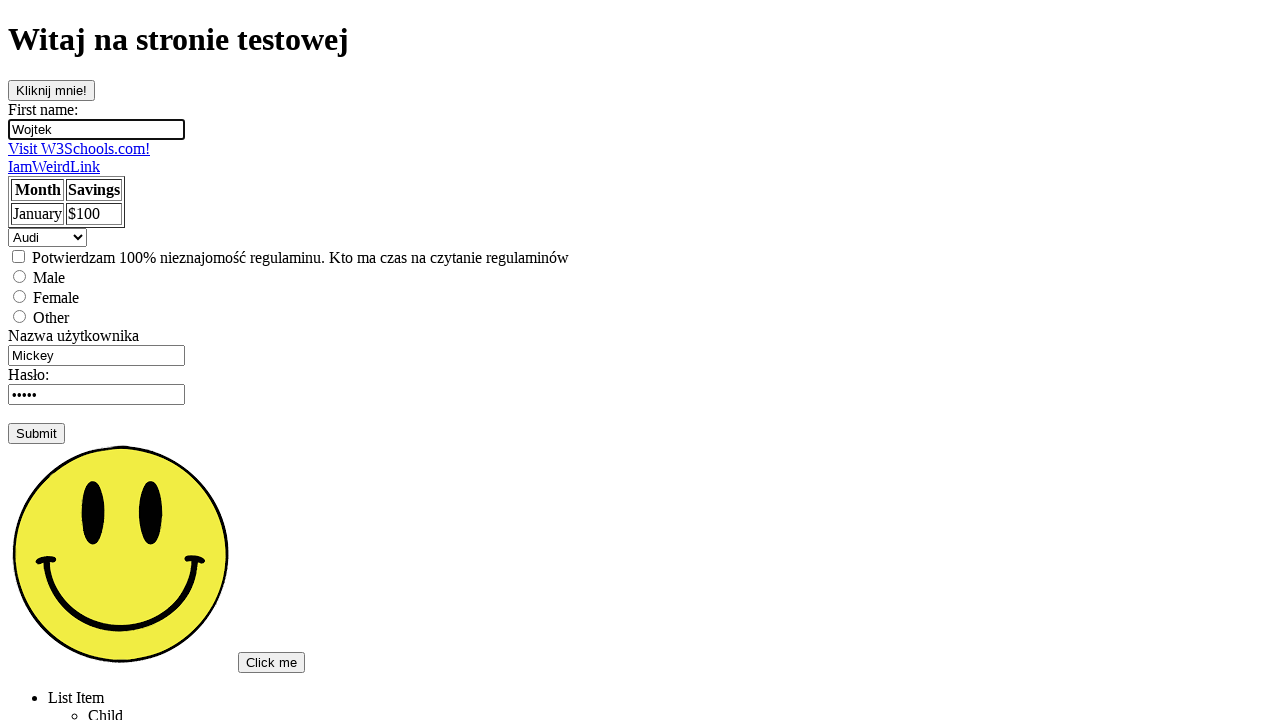